Tests alert popup functionality by triggering an alert and accepting it

Starting URL: http://demo.automationtesting.in/Alerts.html

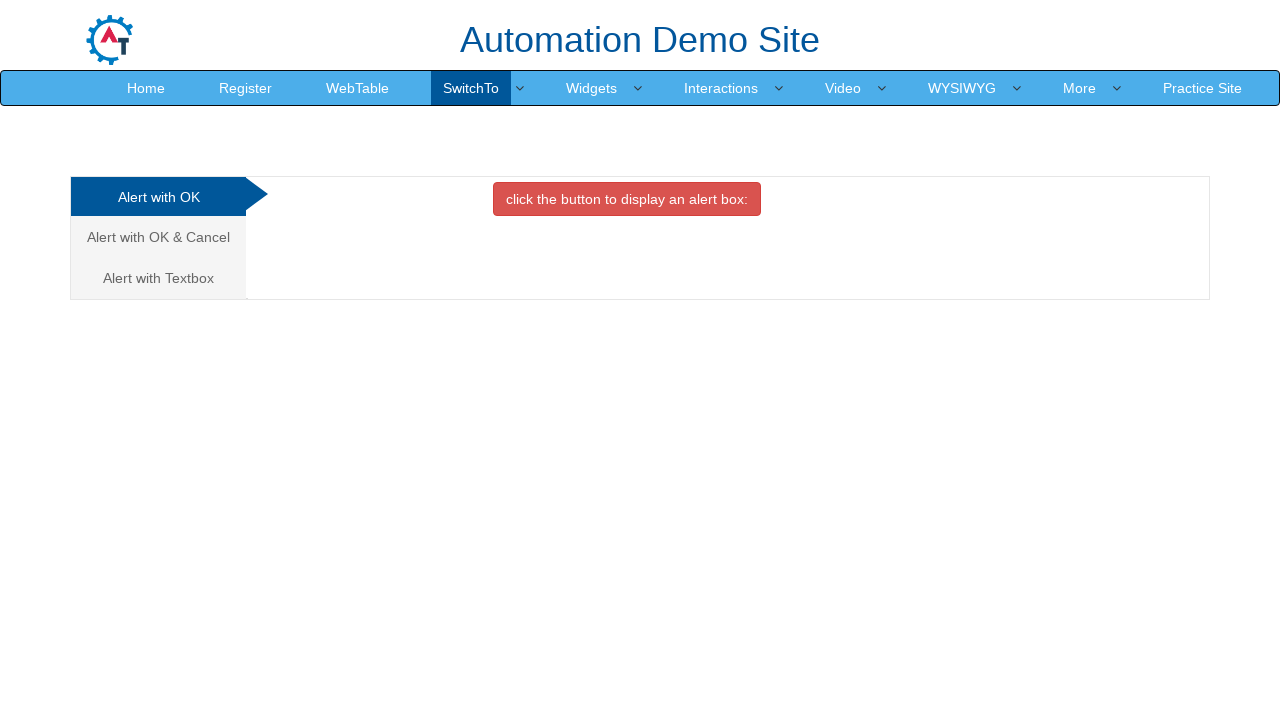

Clicked on alert tab/link at (158, 197) on xpath=//button[contains(text(),'button')]//preceding::a[3]
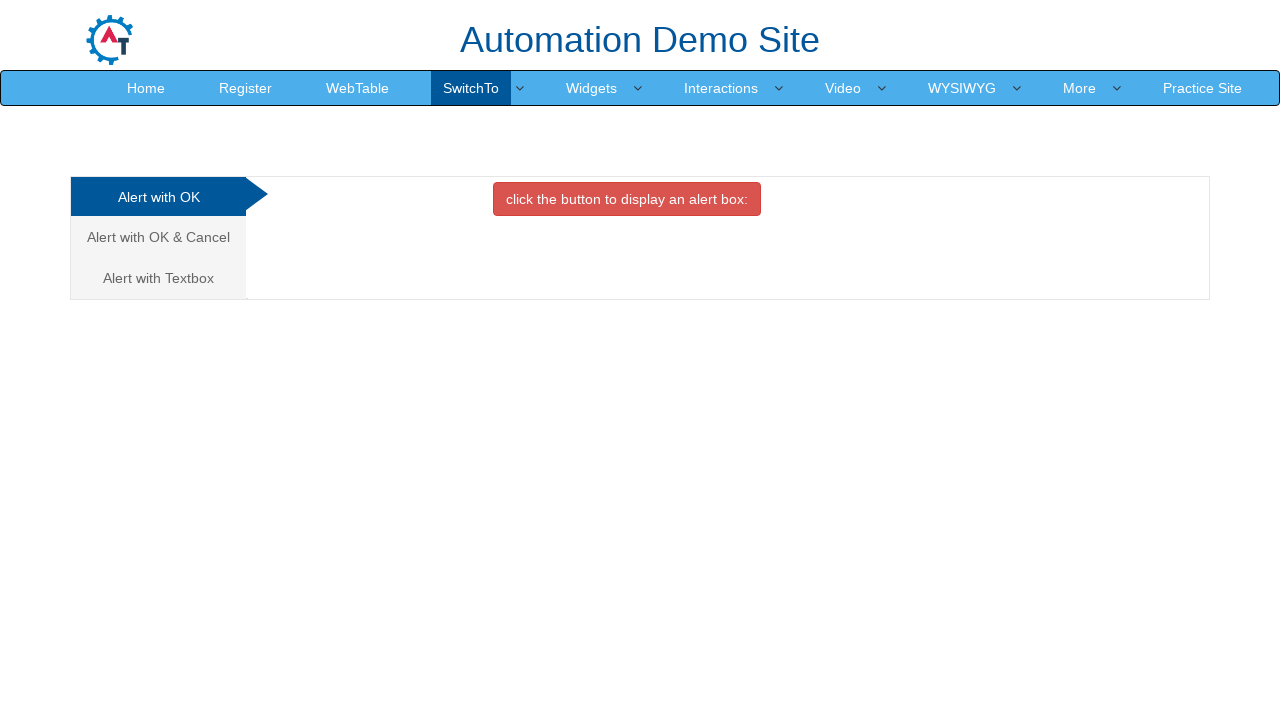

Clicked button to trigger alert at (627, 199) on xpath=//button[contains(text(),'button')]
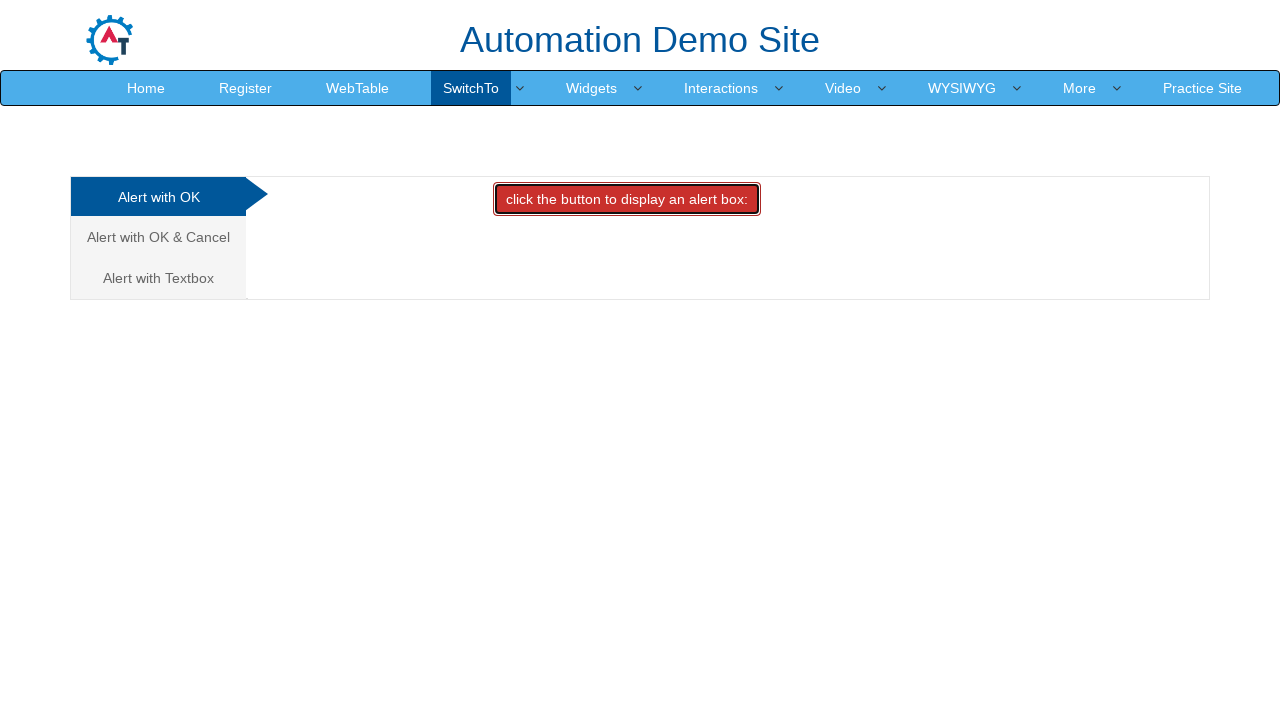

Set up alert dialog handler to accept alerts
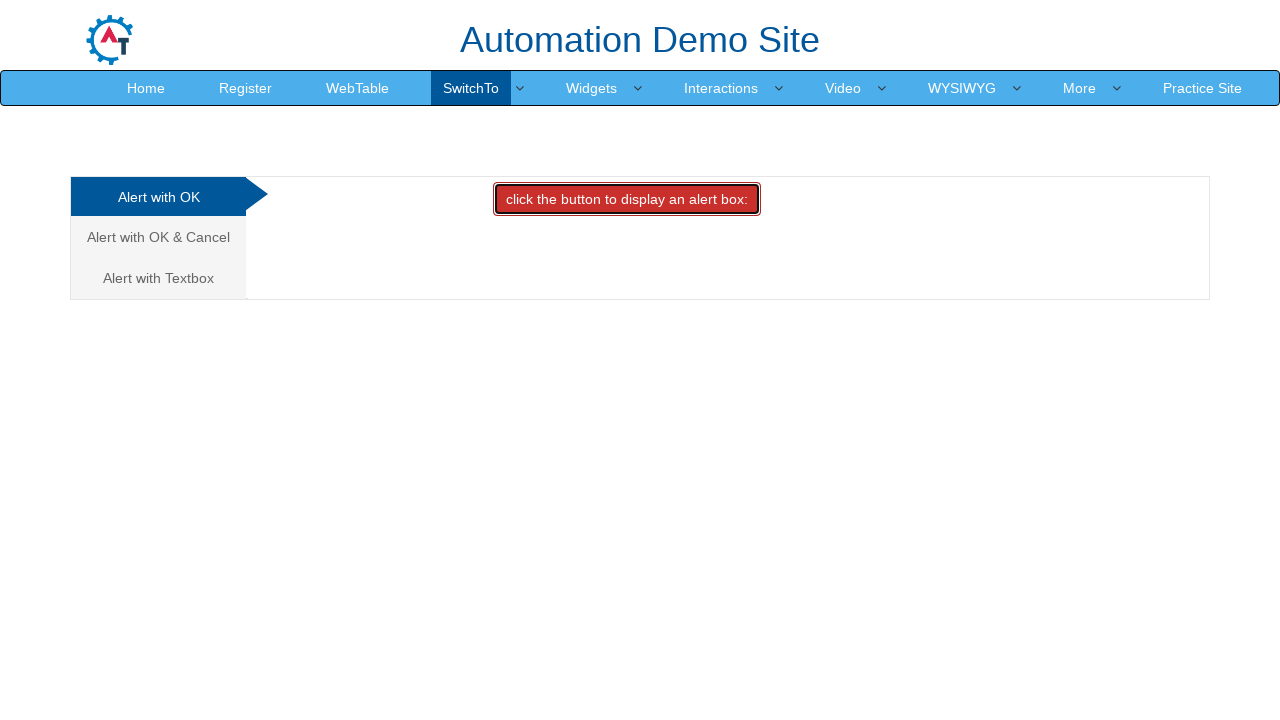

Alert dialog triggered and handler executed at (627, 199) on xpath=//button[contains(text(),'button')]
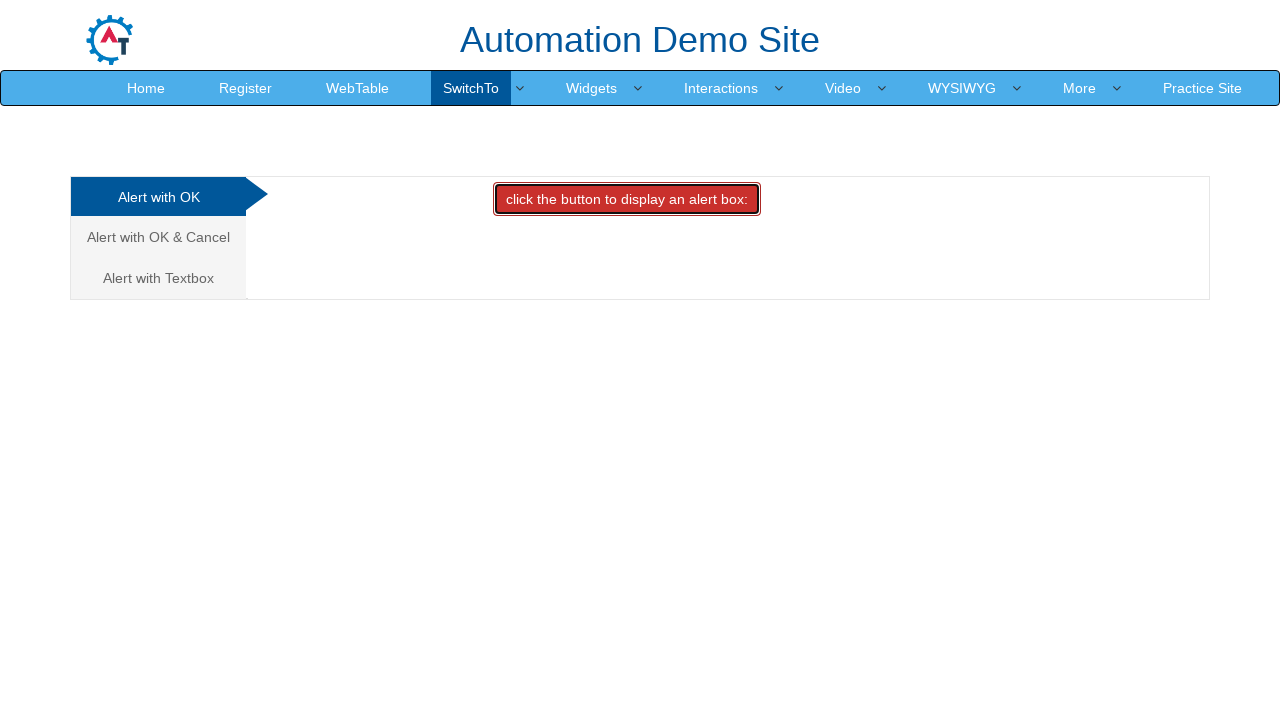

Captured alert text: I am an alert box!
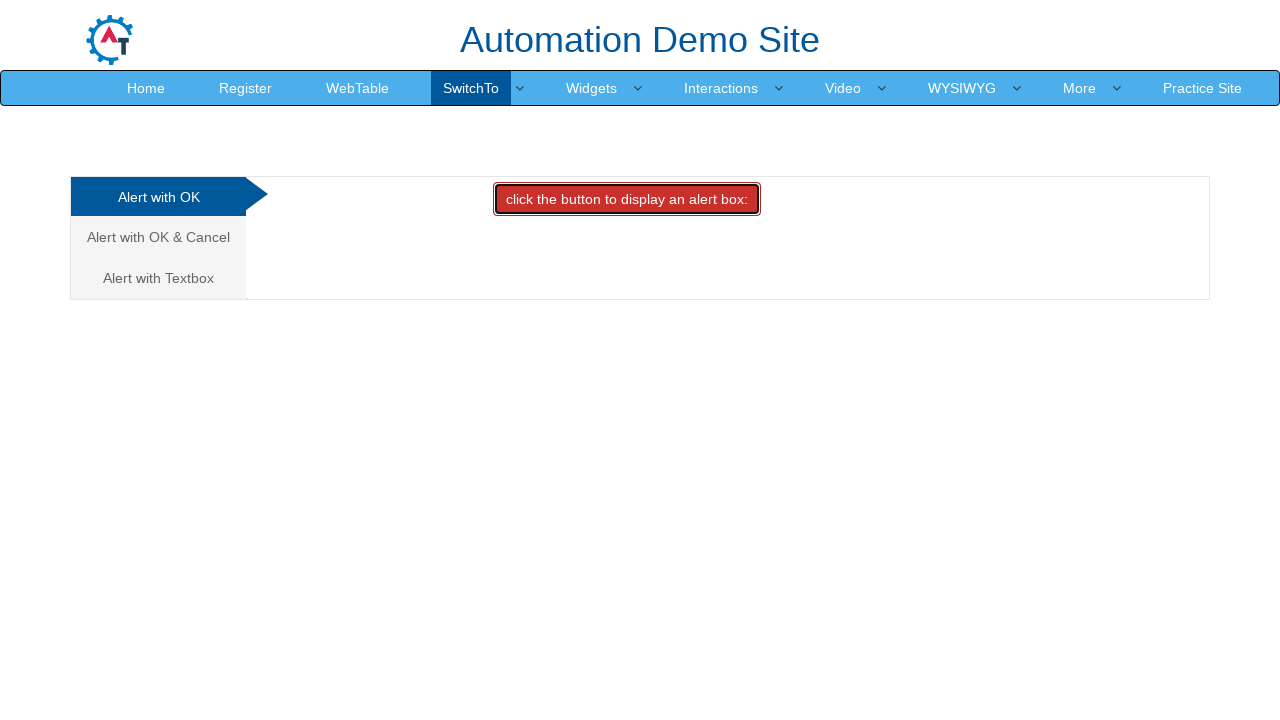

Printed alert text to console
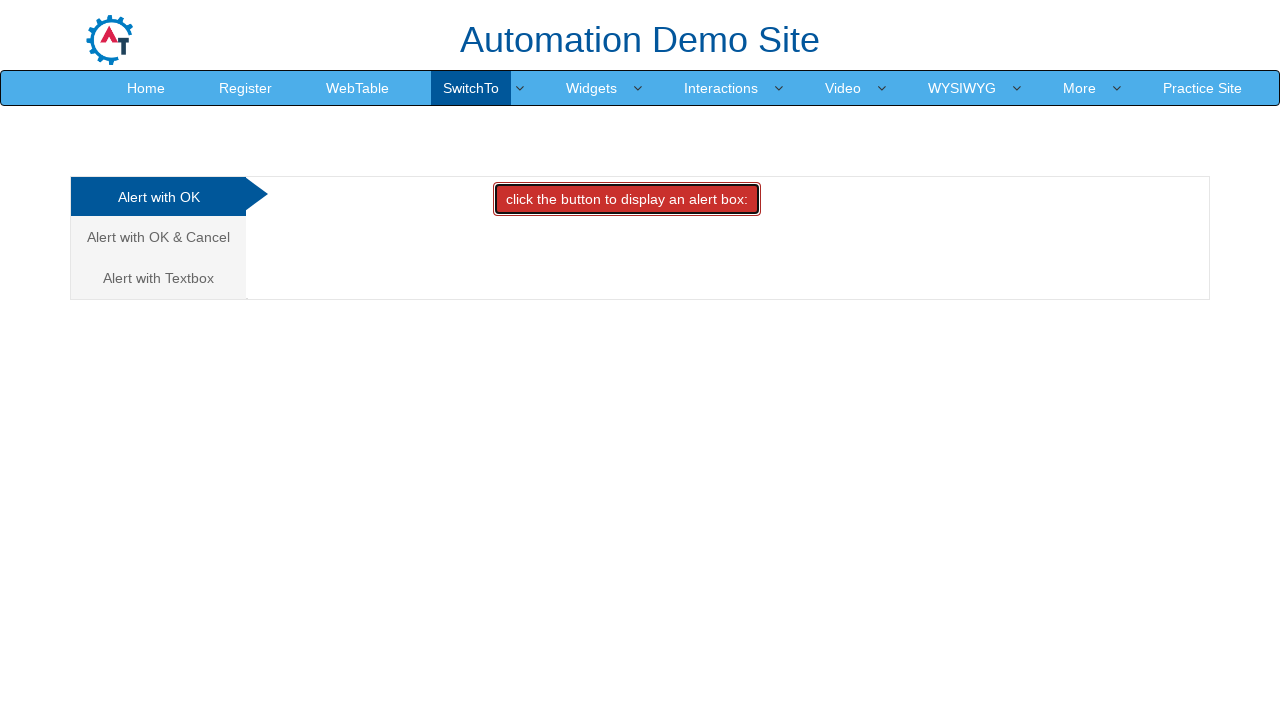

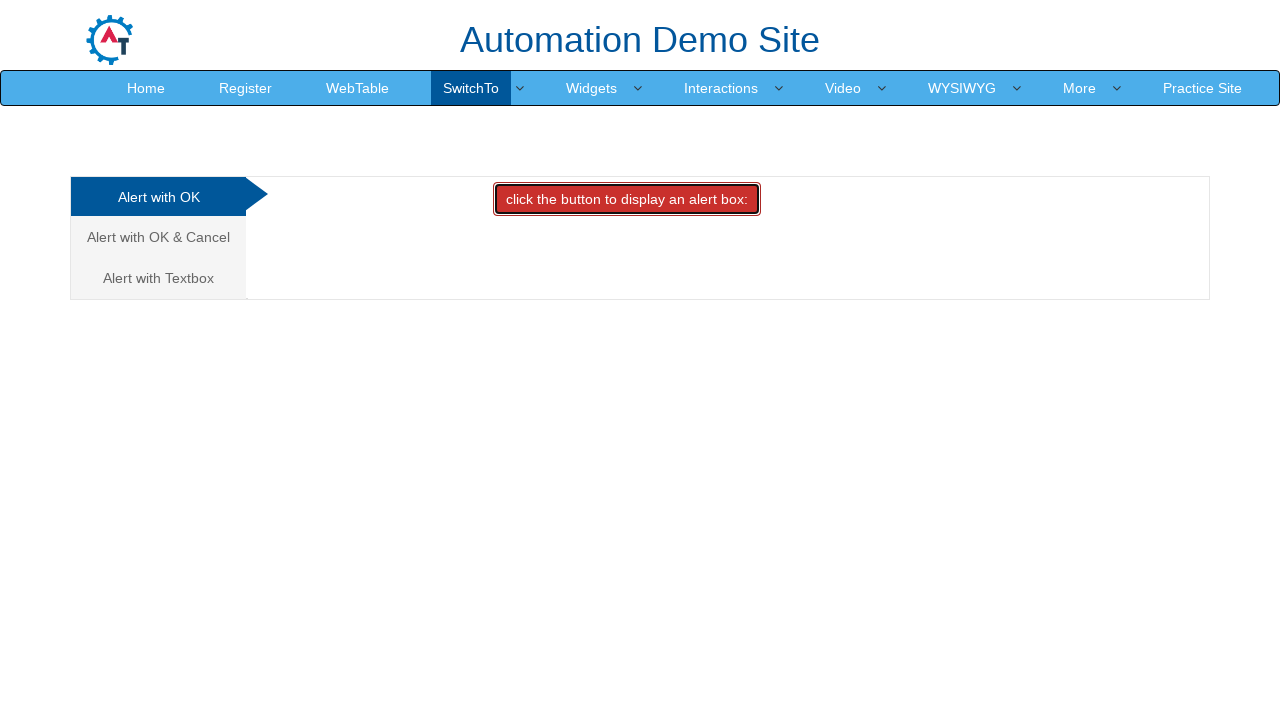